Tests data table sorting without attributes by clicking the column header and verifying ascending order of dues values

Starting URL: http://the-internet.herokuapp.com/tables

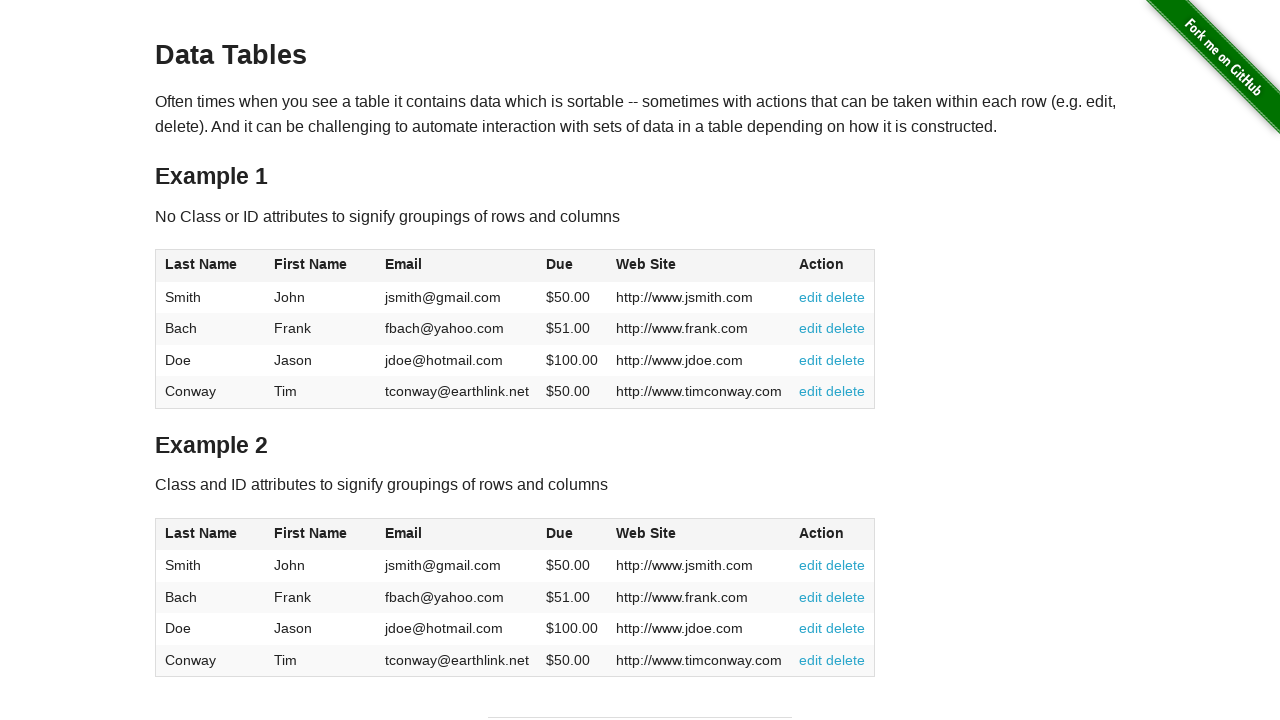

Clicked dues column header to sort in ascending order at (572, 266) on #table1 thead tr th:nth-of-type(4)
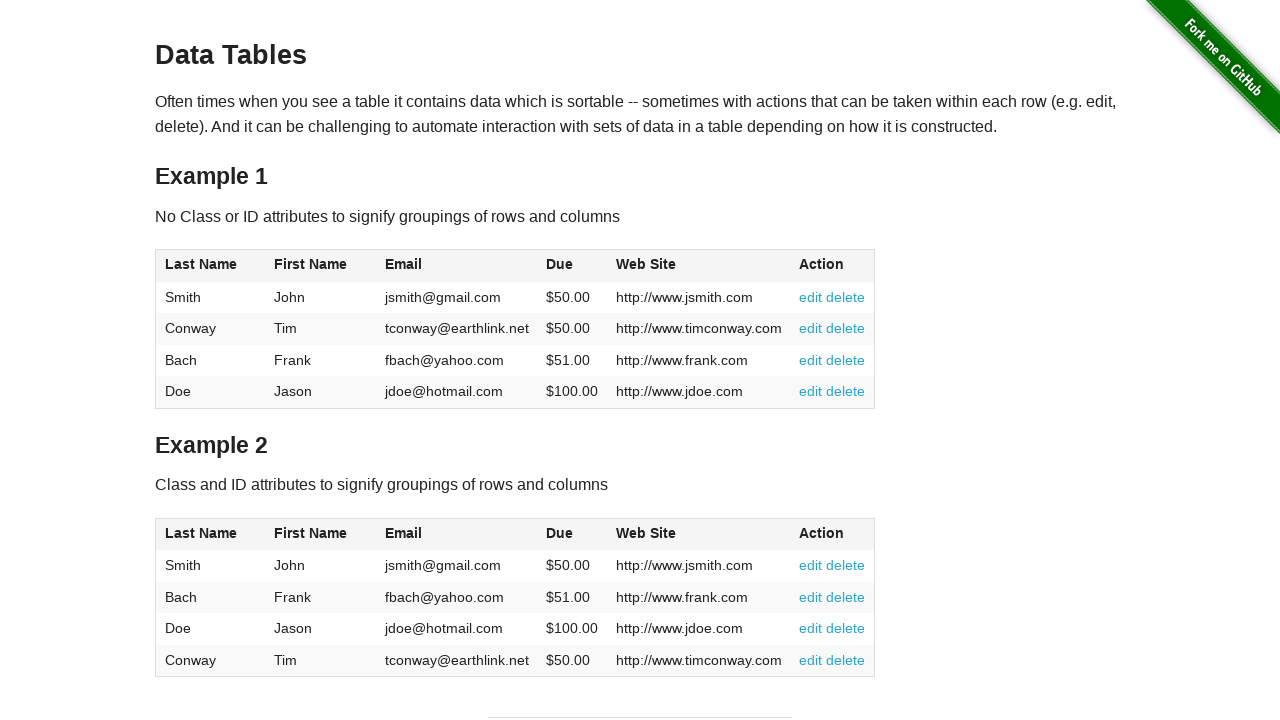

Verified dues column is visible in sorted table
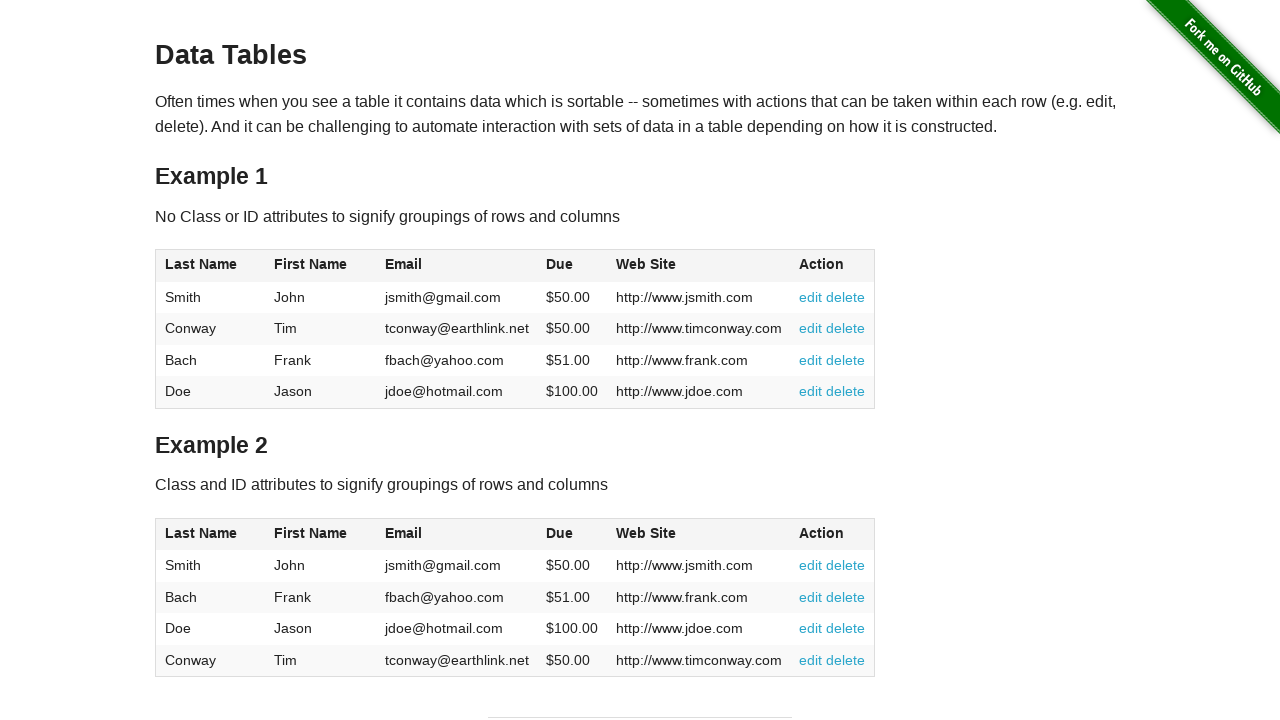

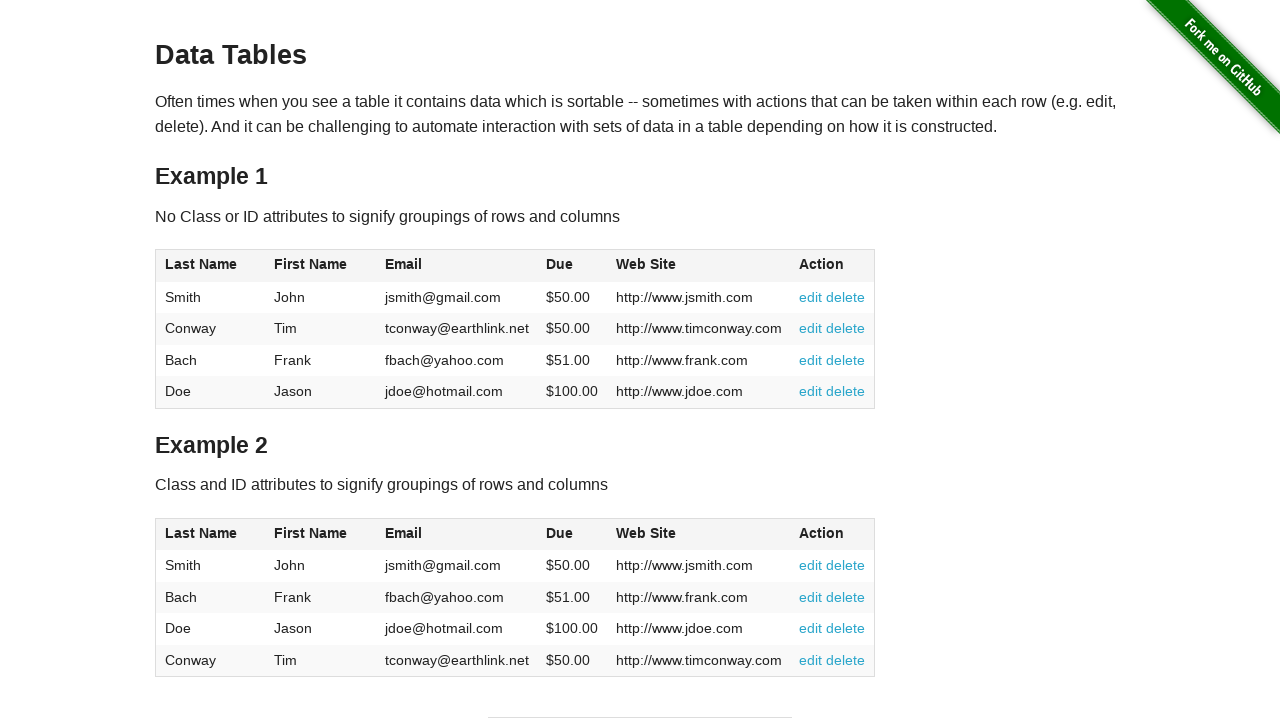